Navigates to hockey teams page and iterates through pagination, verifying that team data loads on each page

Starting URL: https://www.scrapethissite.com/pages/

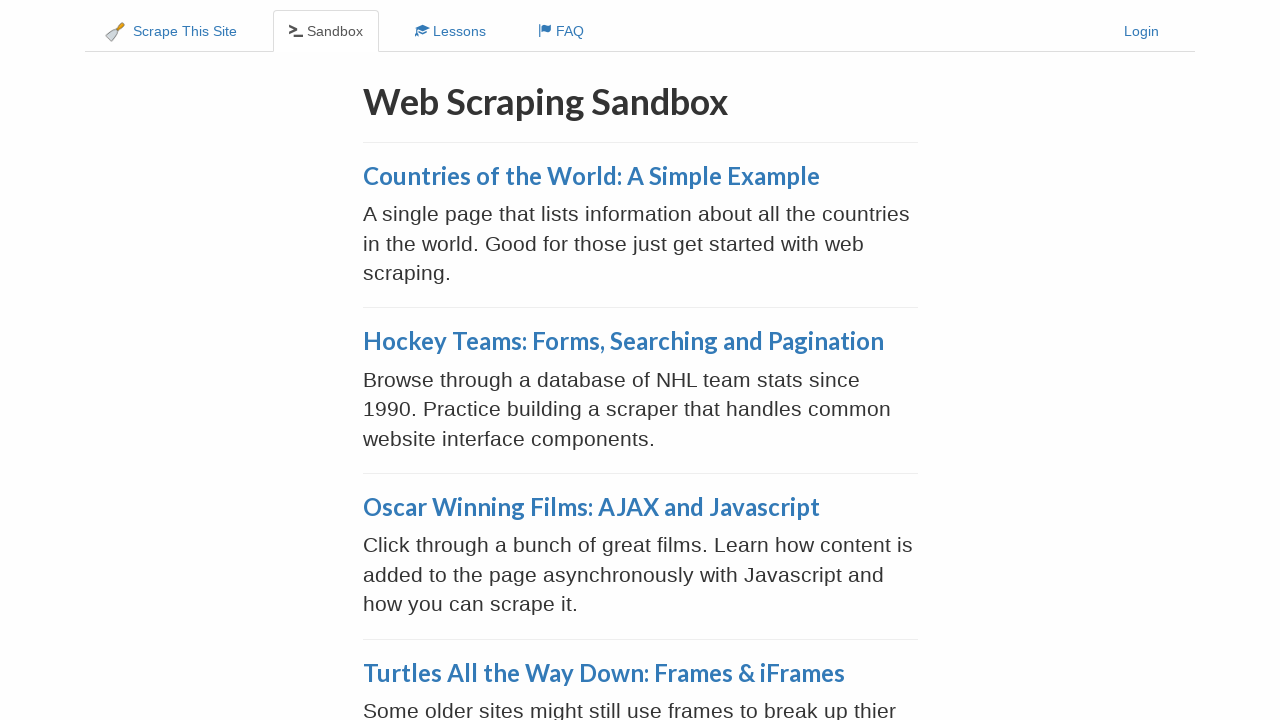

Clicked Hockey Teams link at (623, 341) on xpath=//a[text()='Hockey Teams: Forms, Searching and Pagination']
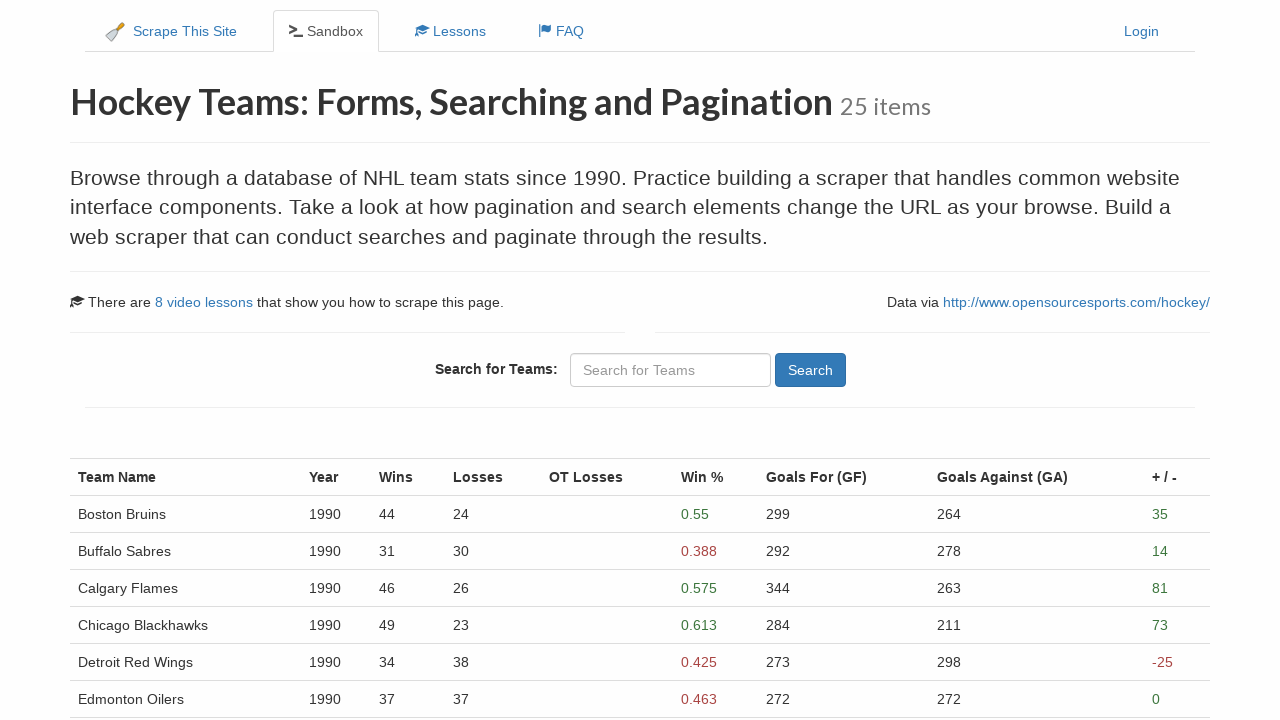

Hockey Teams page loaded with table data
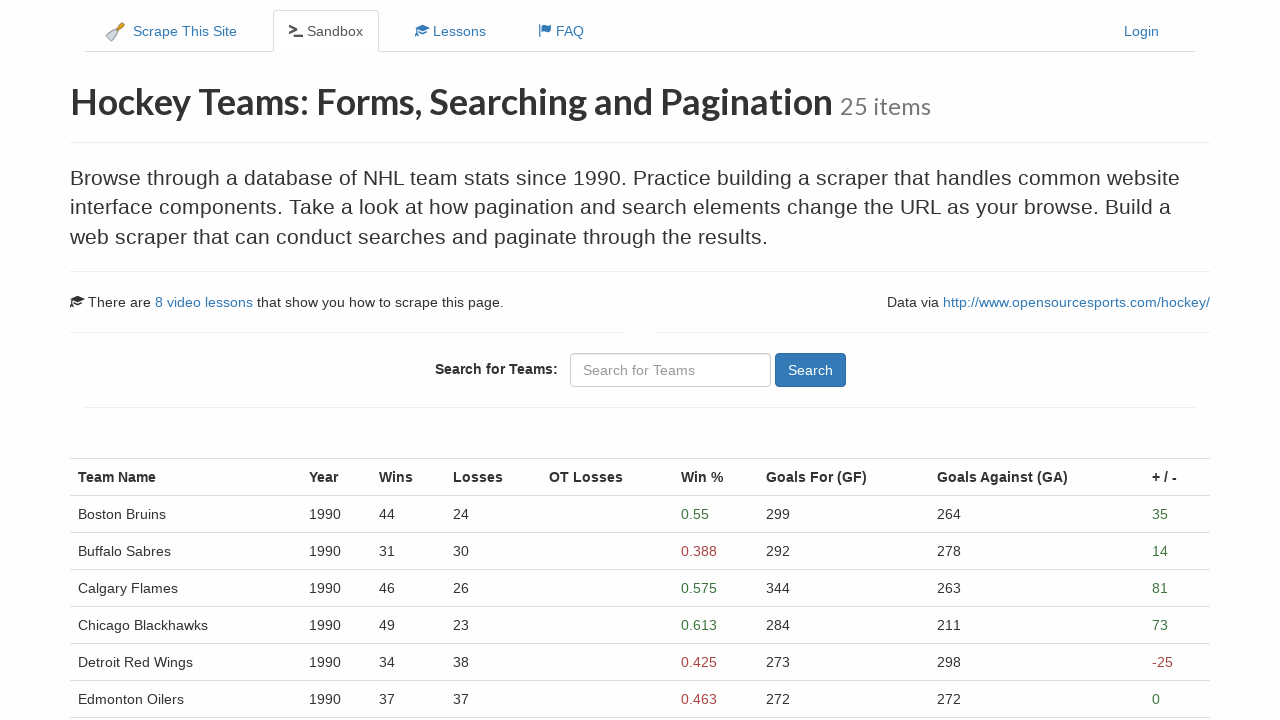

Clicked pagination link for page 1 at (102, 514) on //ul[@class='pagination']//li//a[contains(text(),'1')]
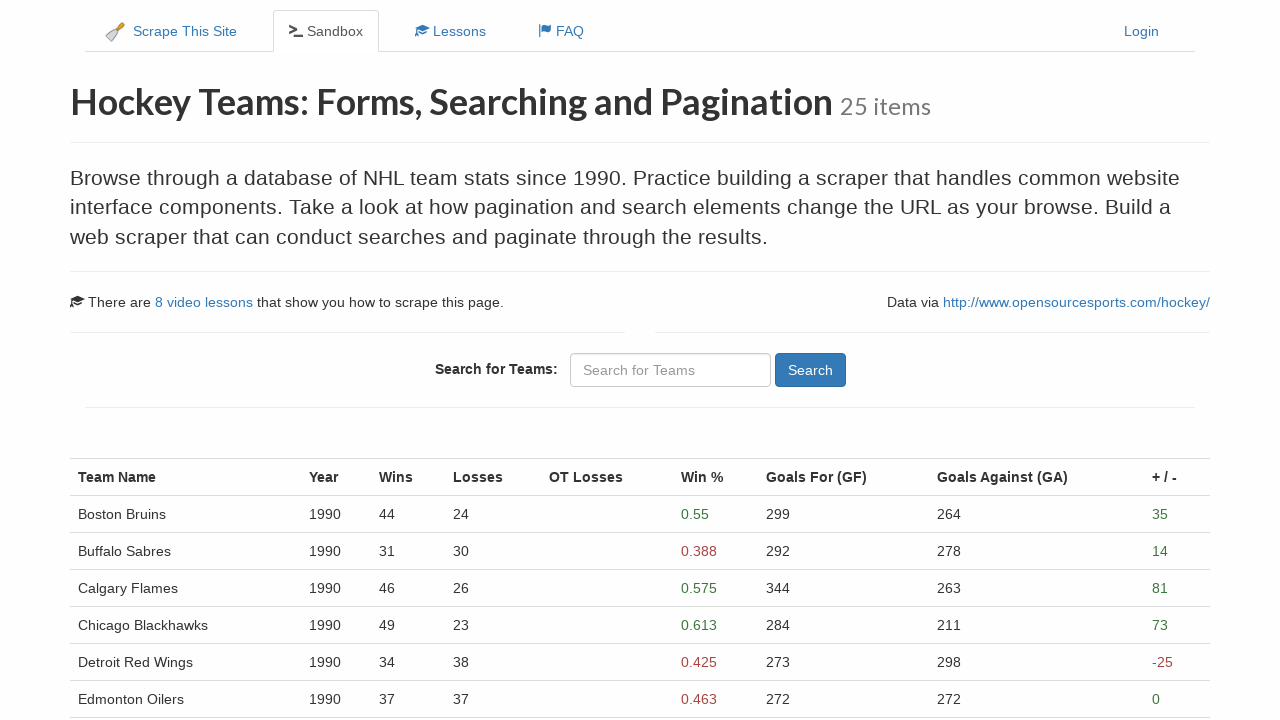

Page 1 table data loaded
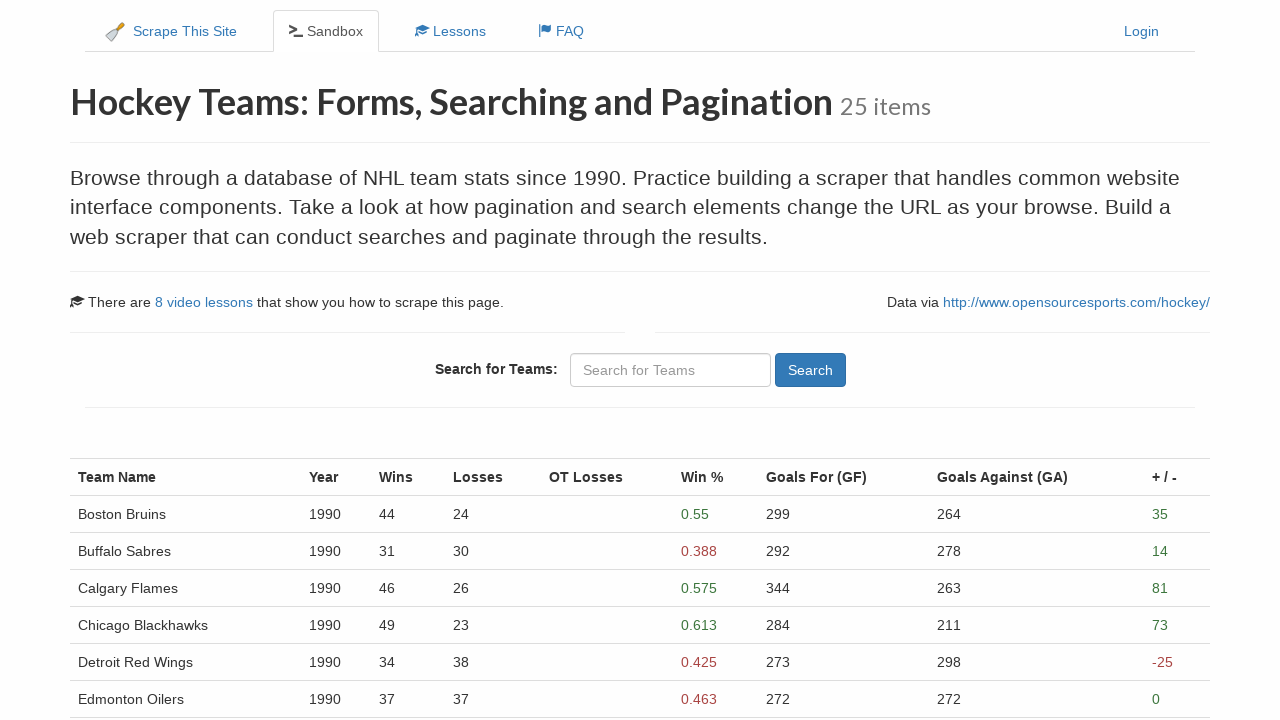

Verified 25 team rows present on page 1
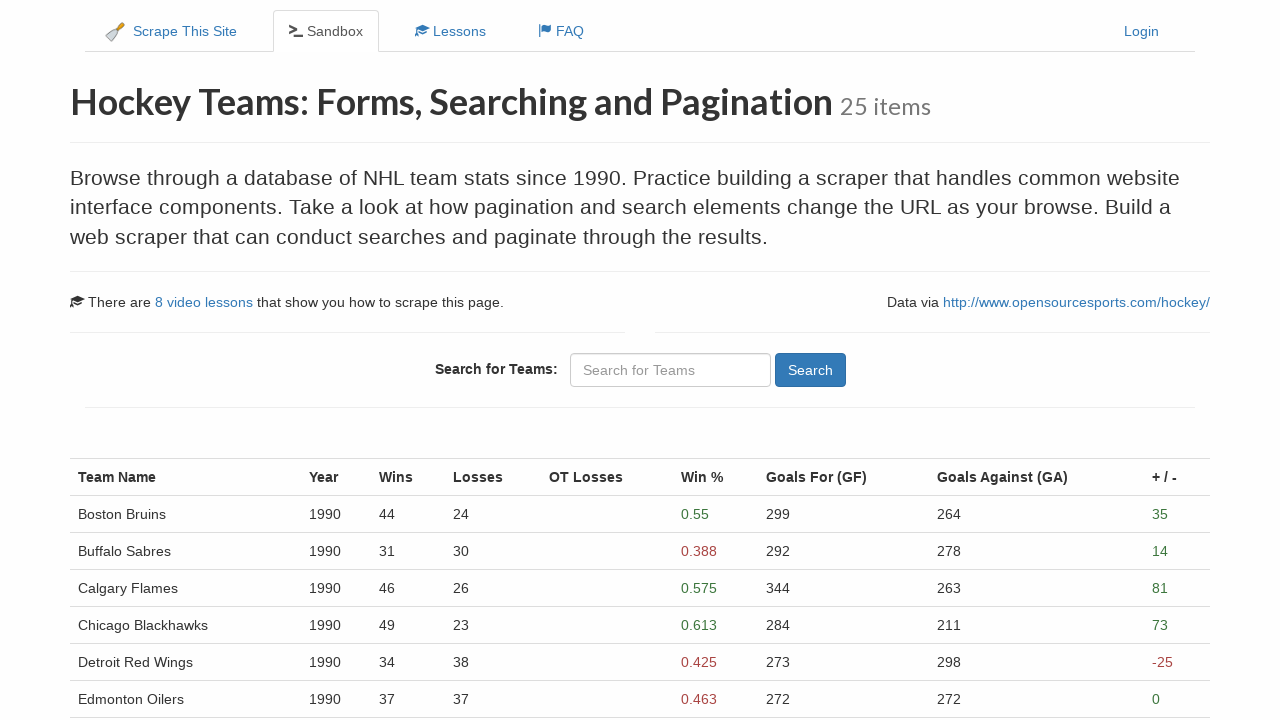

Clicked pagination link for page 2 at (135, 514) on //ul[@class='pagination']//li//a[contains(text(),'2')]
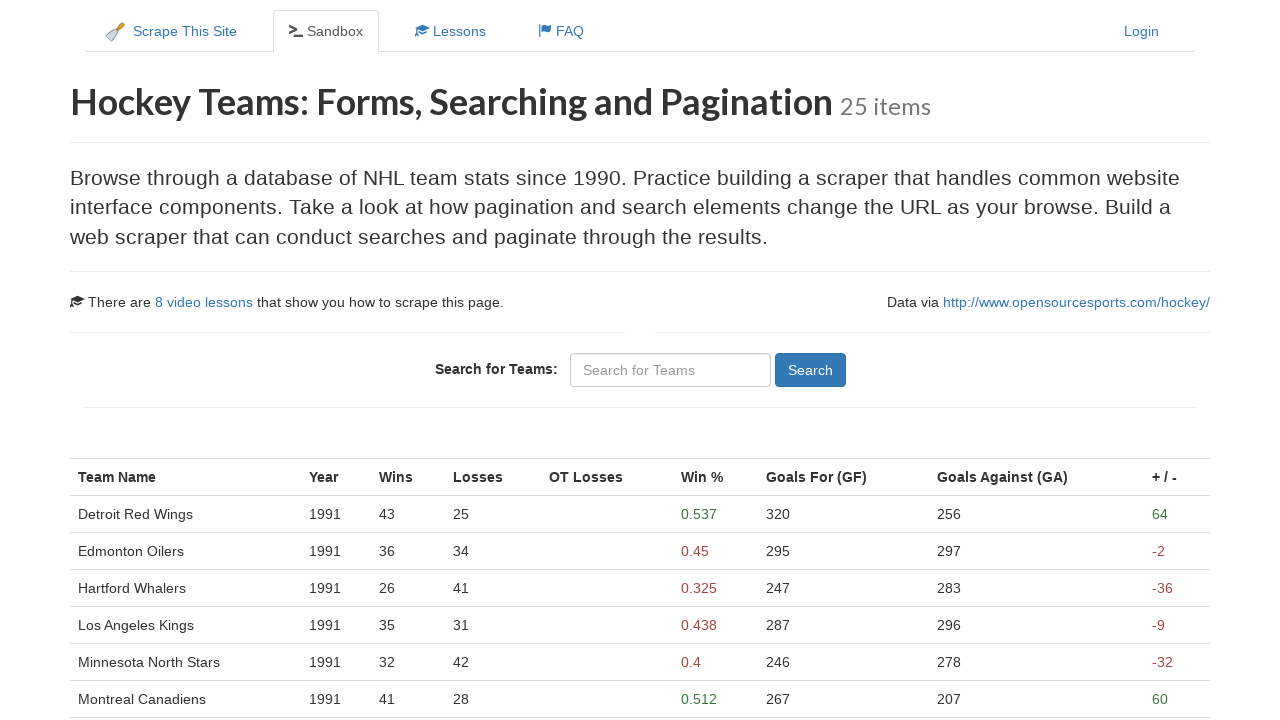

Page 2 table data loaded
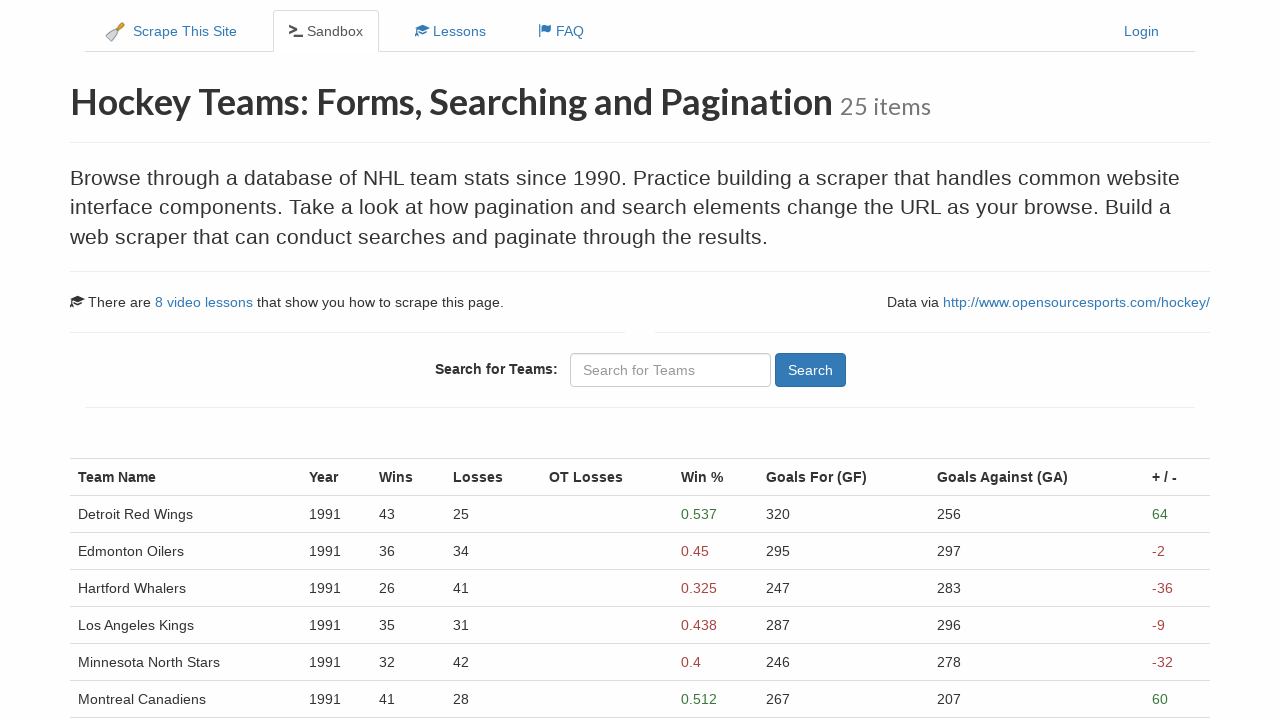

Verified 25 team rows present on page 2
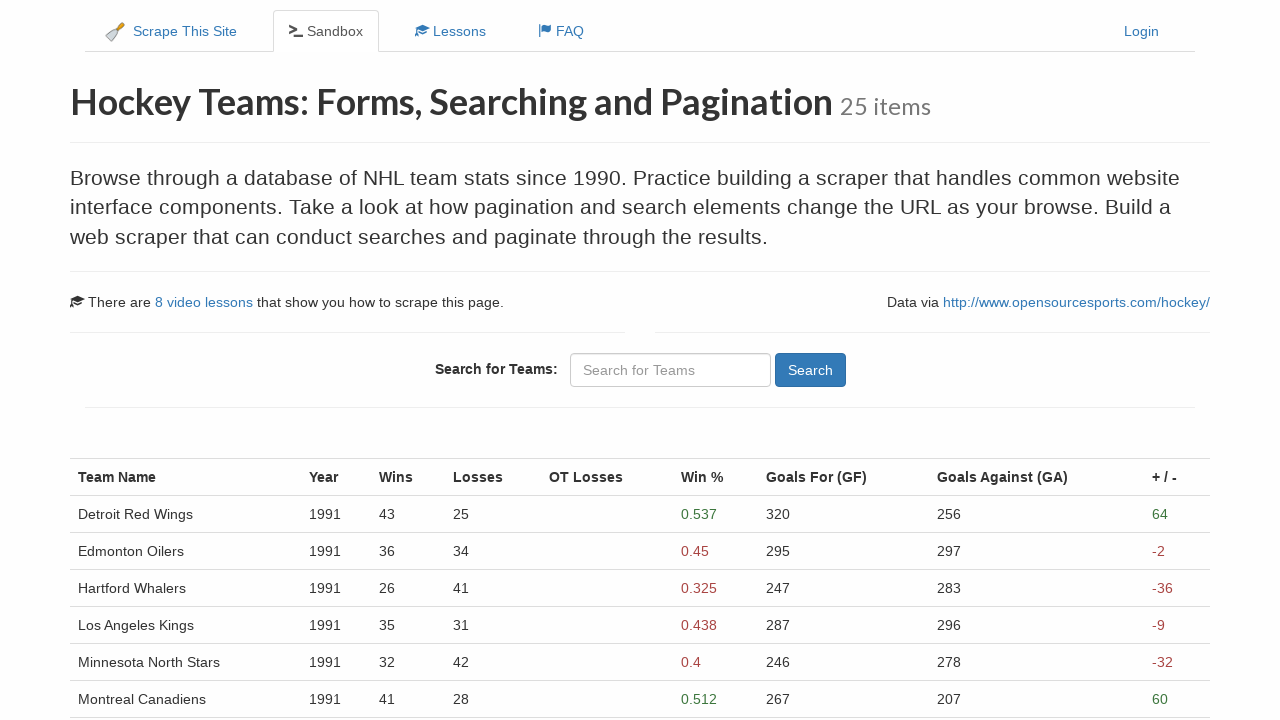

Clicked pagination link for page 3 at (201, 514) on //ul[@class='pagination']//li//a[contains(text(),'3')]
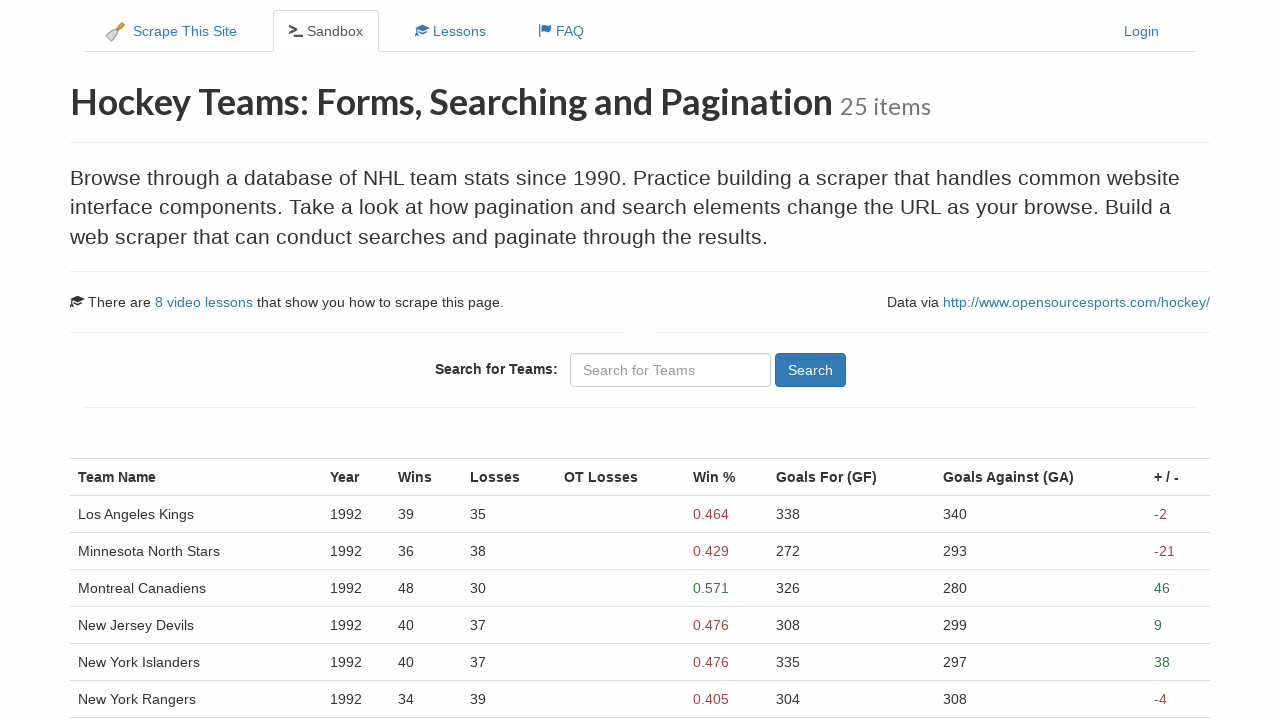

Page 3 table data loaded
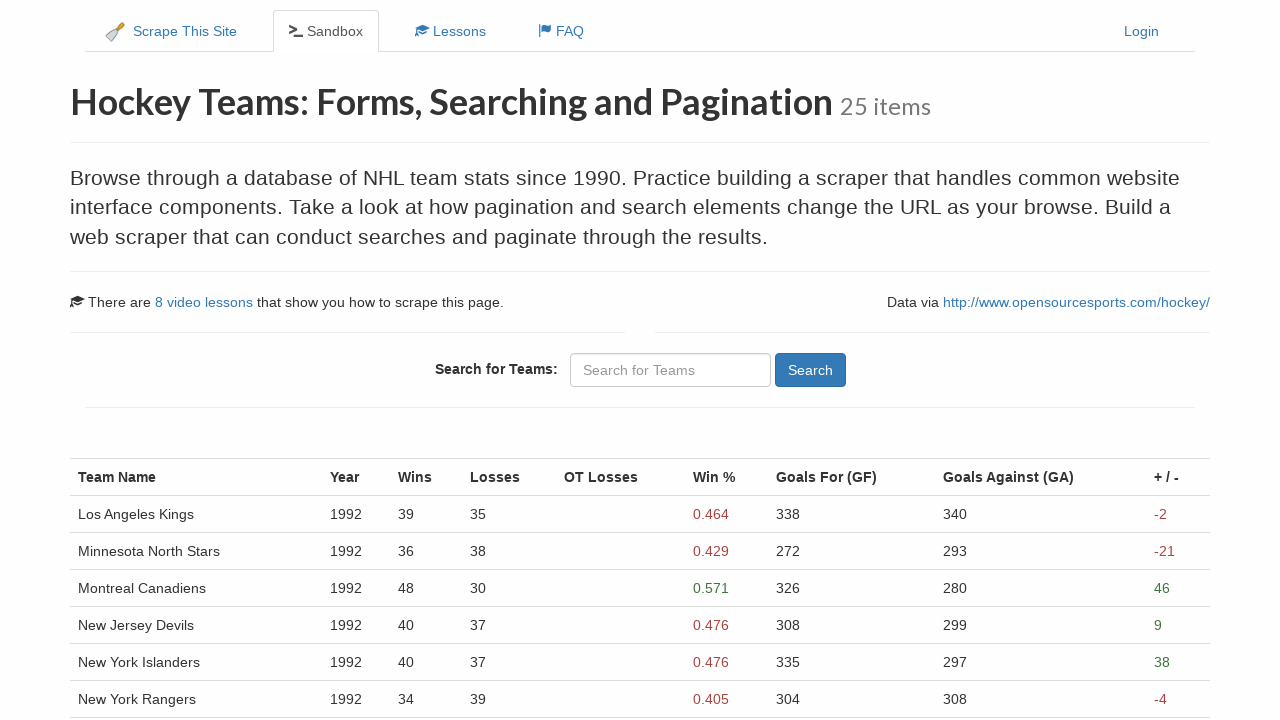

Verified 25 team rows present on page 3
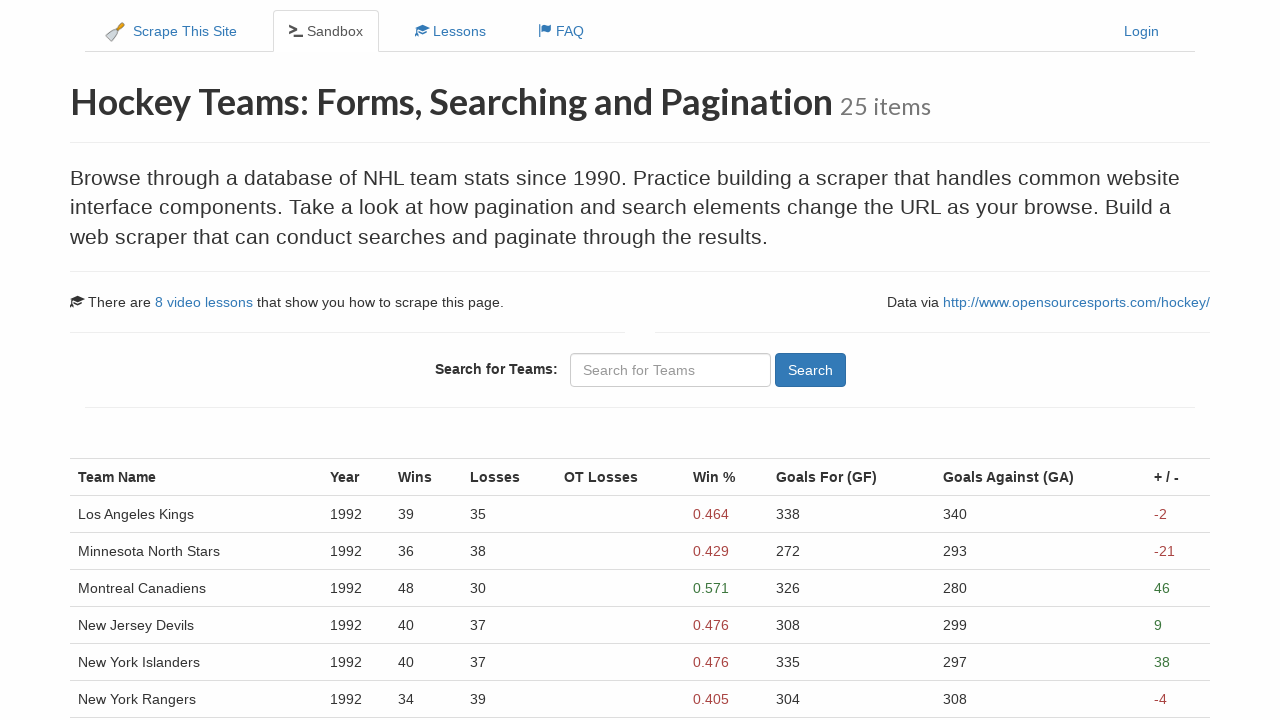

Clicked pagination link for page 4 at (234, 514) on //ul[@class='pagination']//li//a[contains(text(),'4')]
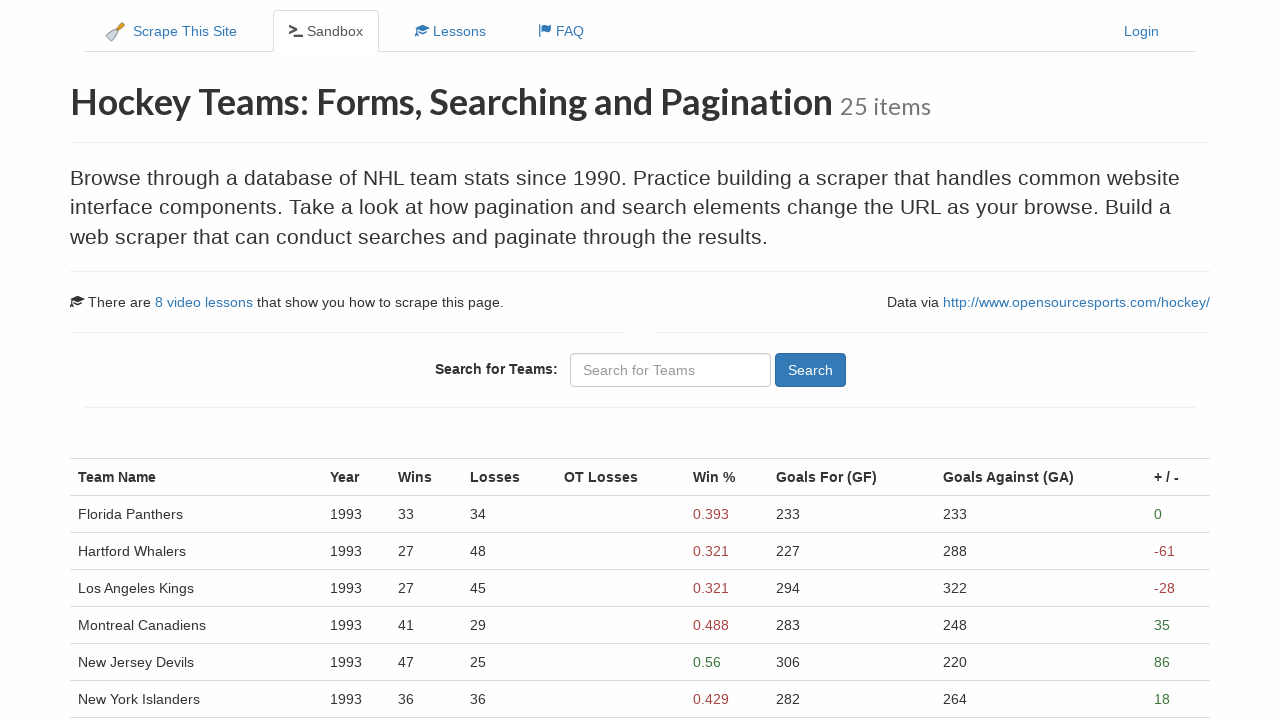

Page 4 table data loaded
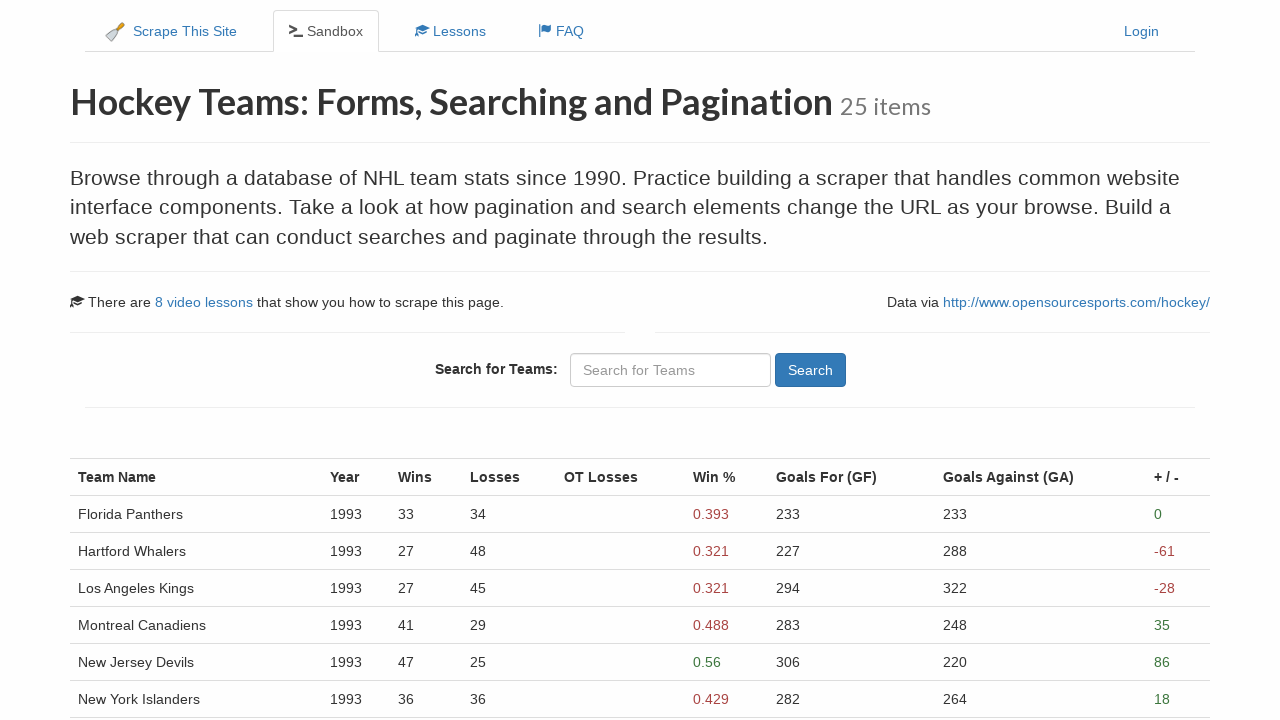

Verified 25 team rows present on page 4
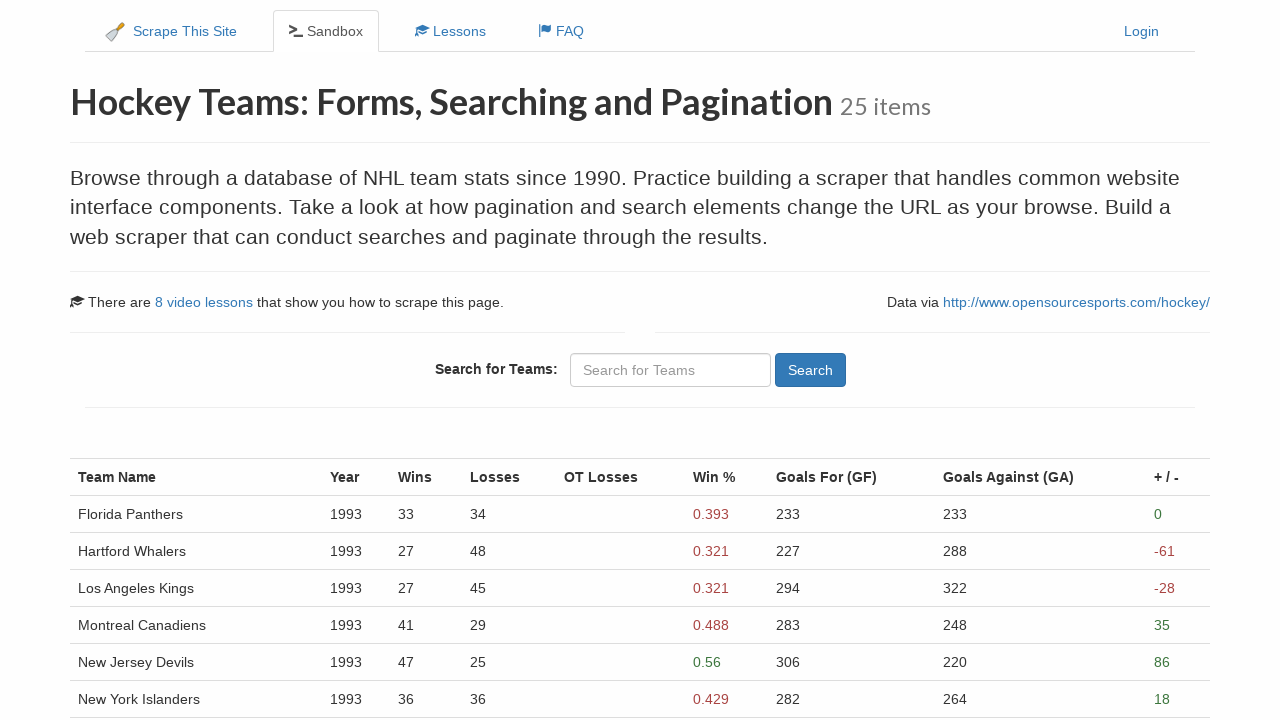

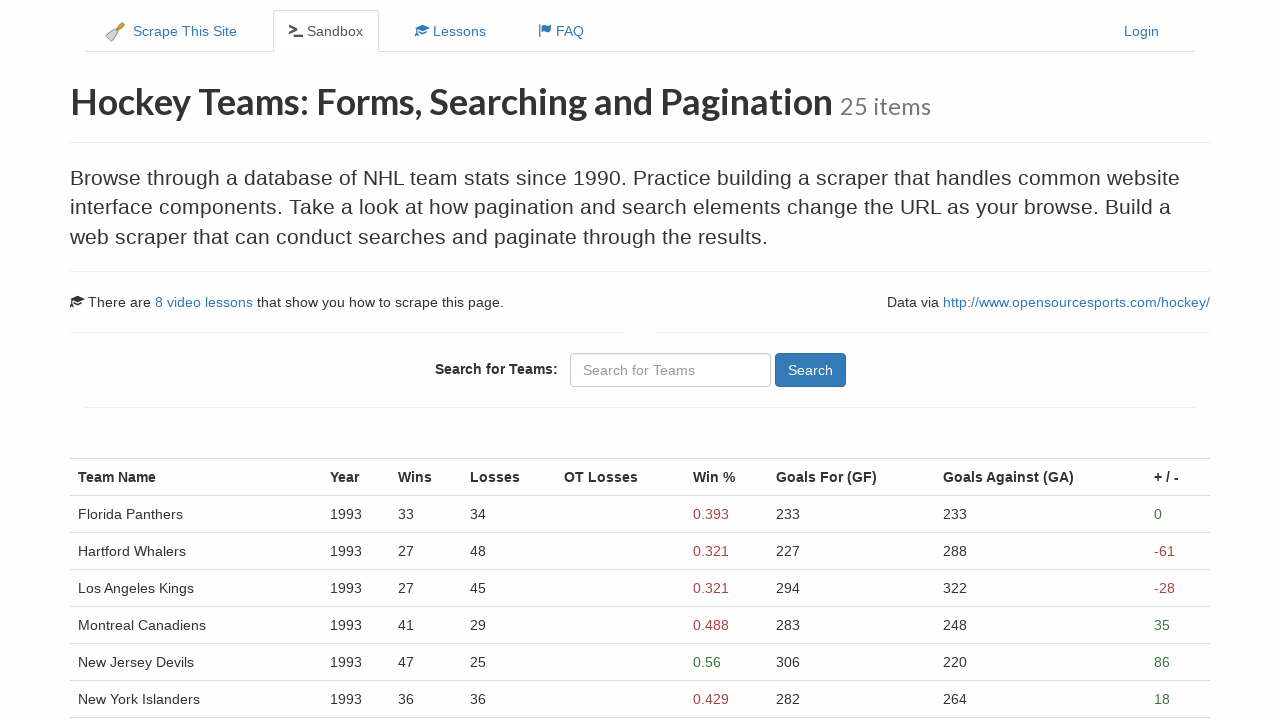